Tests that an error message is displayed when attempting to login with invalid credentials

Starting URL: https://www.saucedemo.com

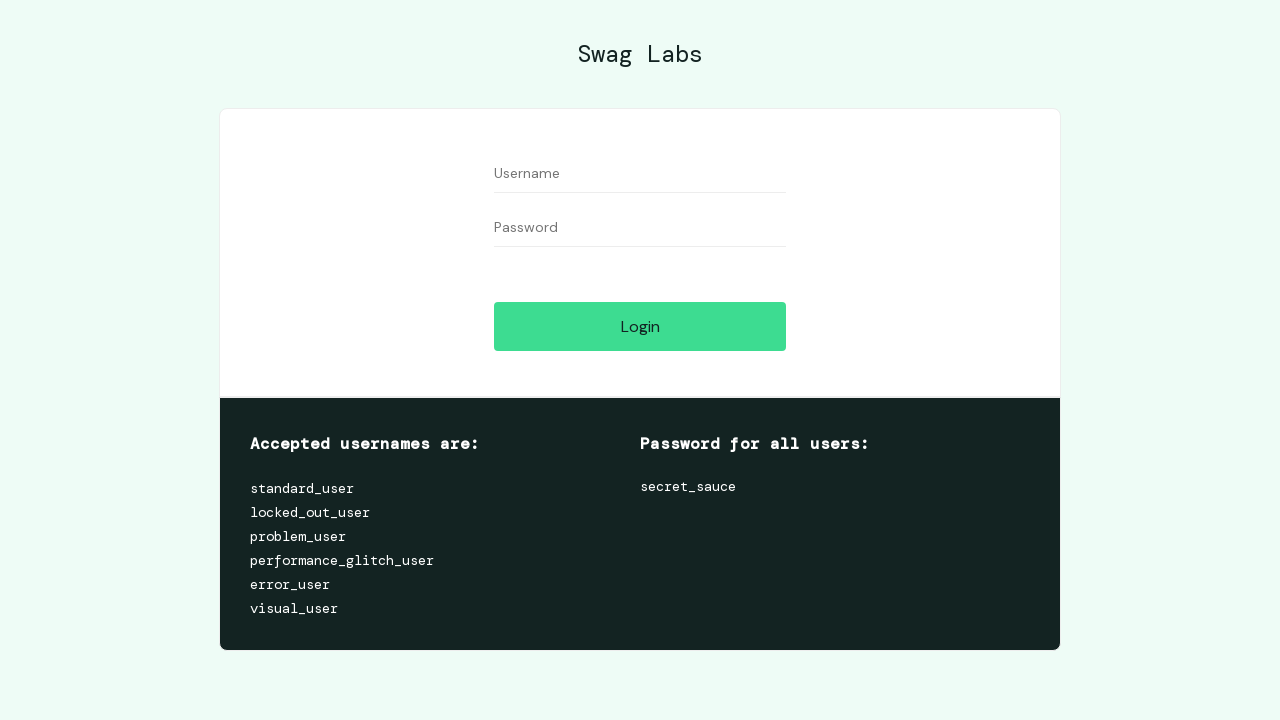

Filled username field with 'standard_user' on #user-name
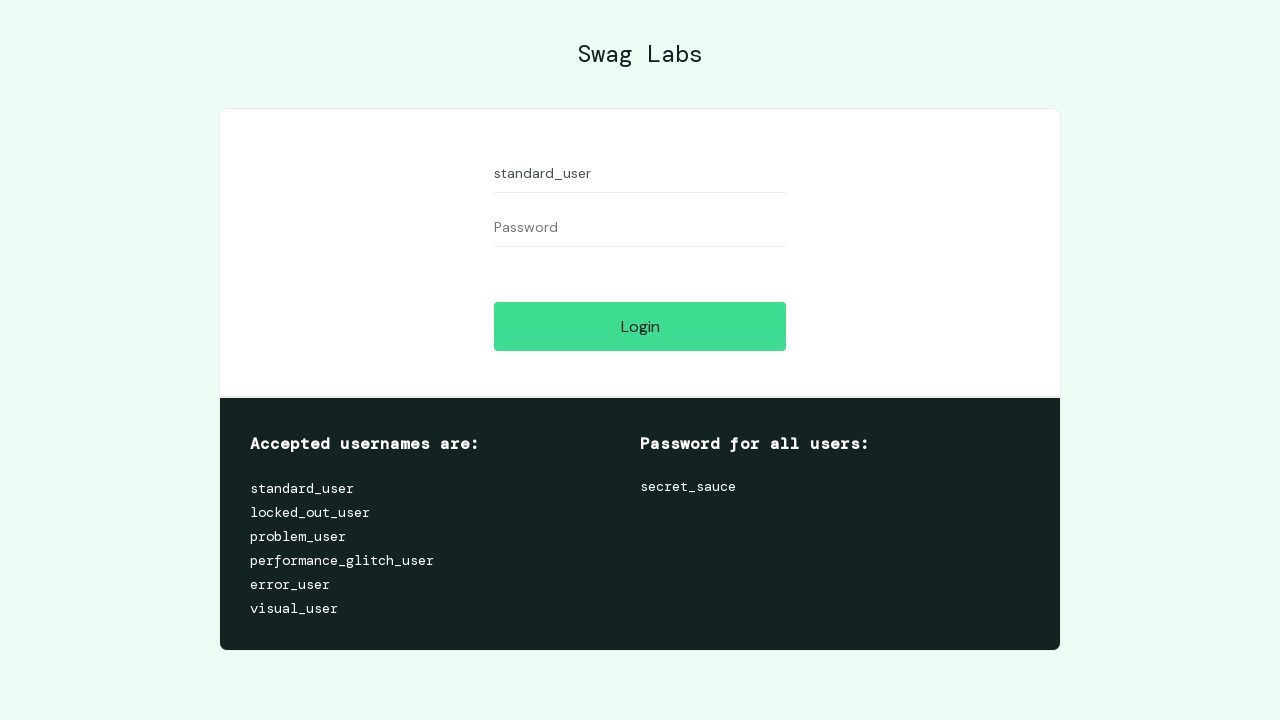

Filled password field with 'invalidpassword' on #password
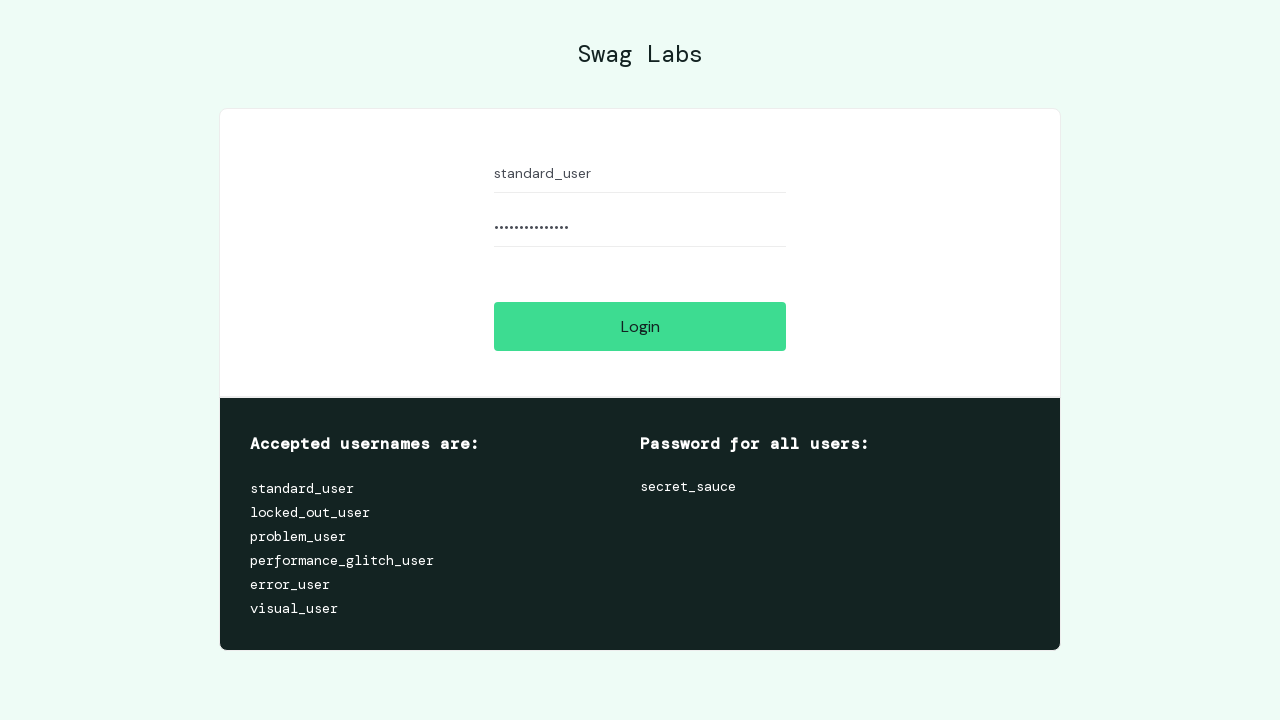

Clicked login button with invalid credentials at (640, 326) on [name='login-button']
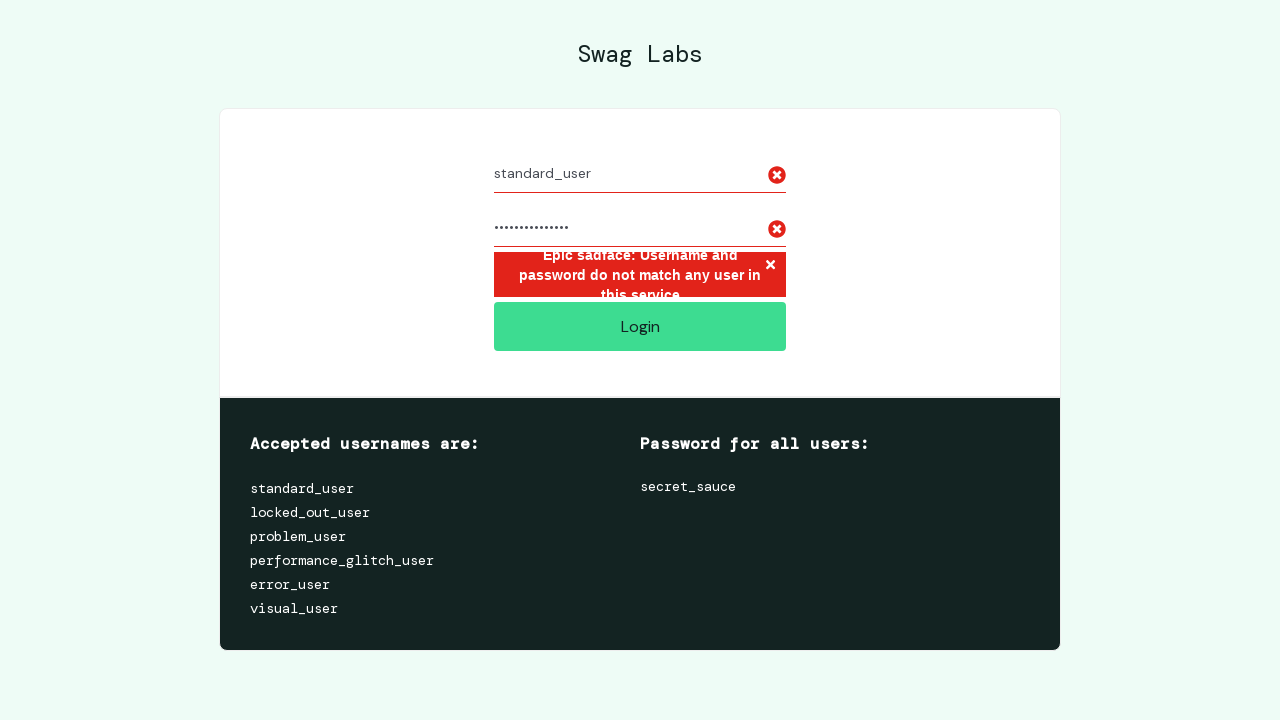

Error message element became visible
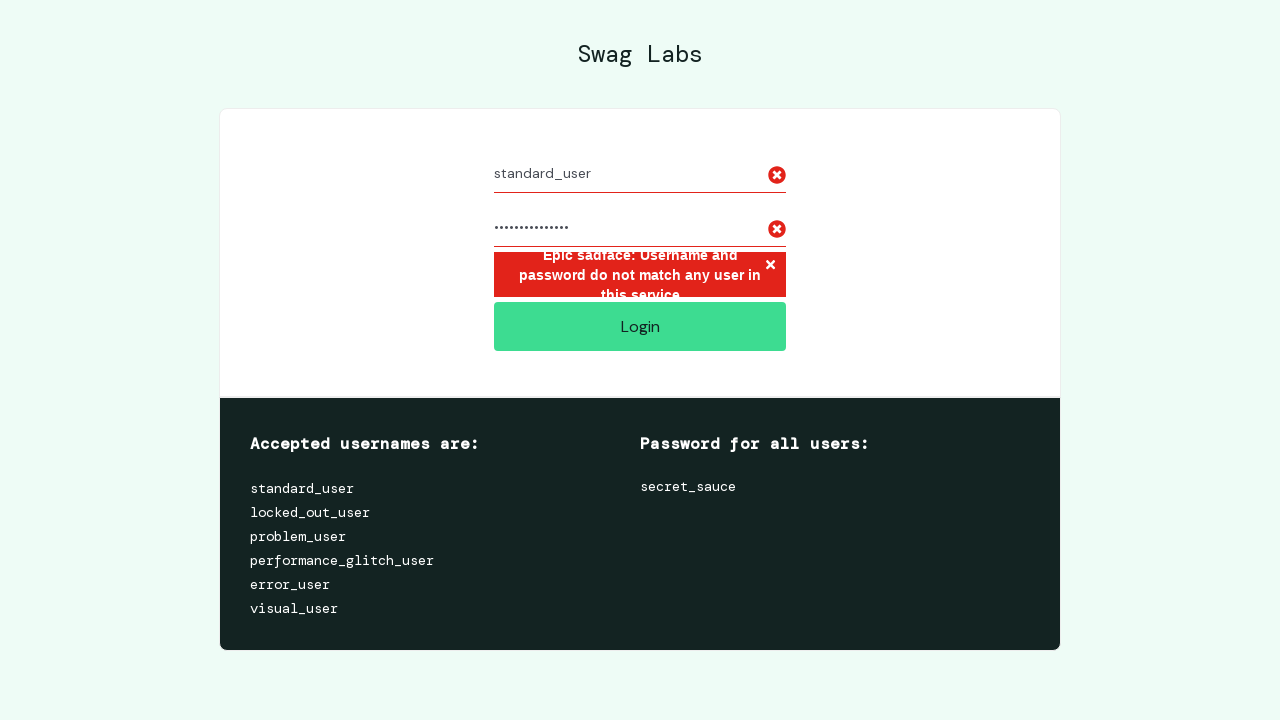

Located error message element
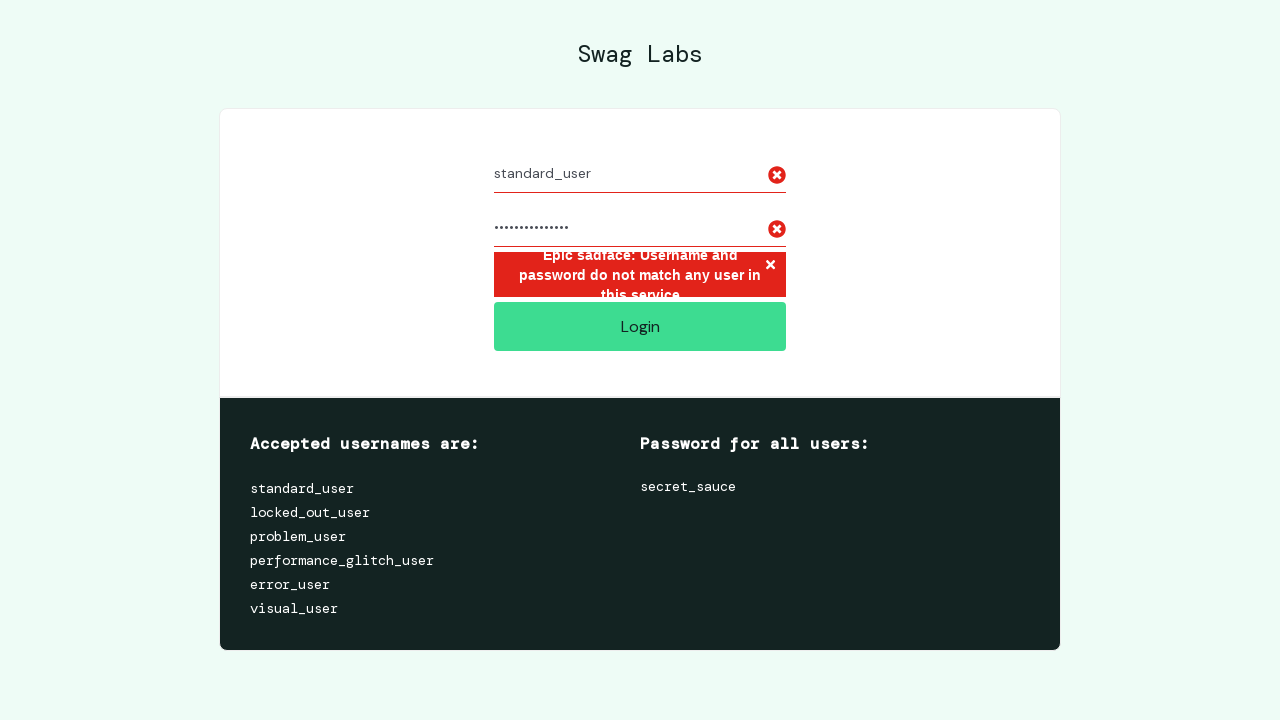

Verified error message displays: 'Epic sadface: Username and password do not match any user in this service'
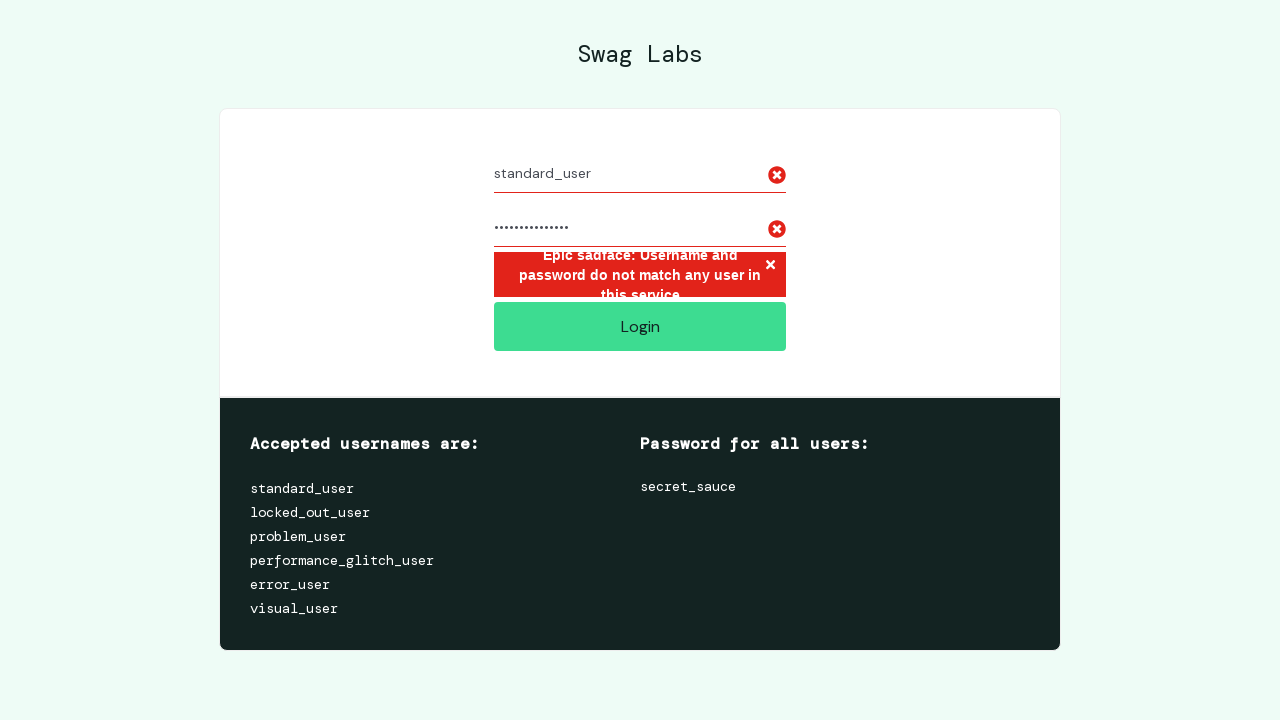

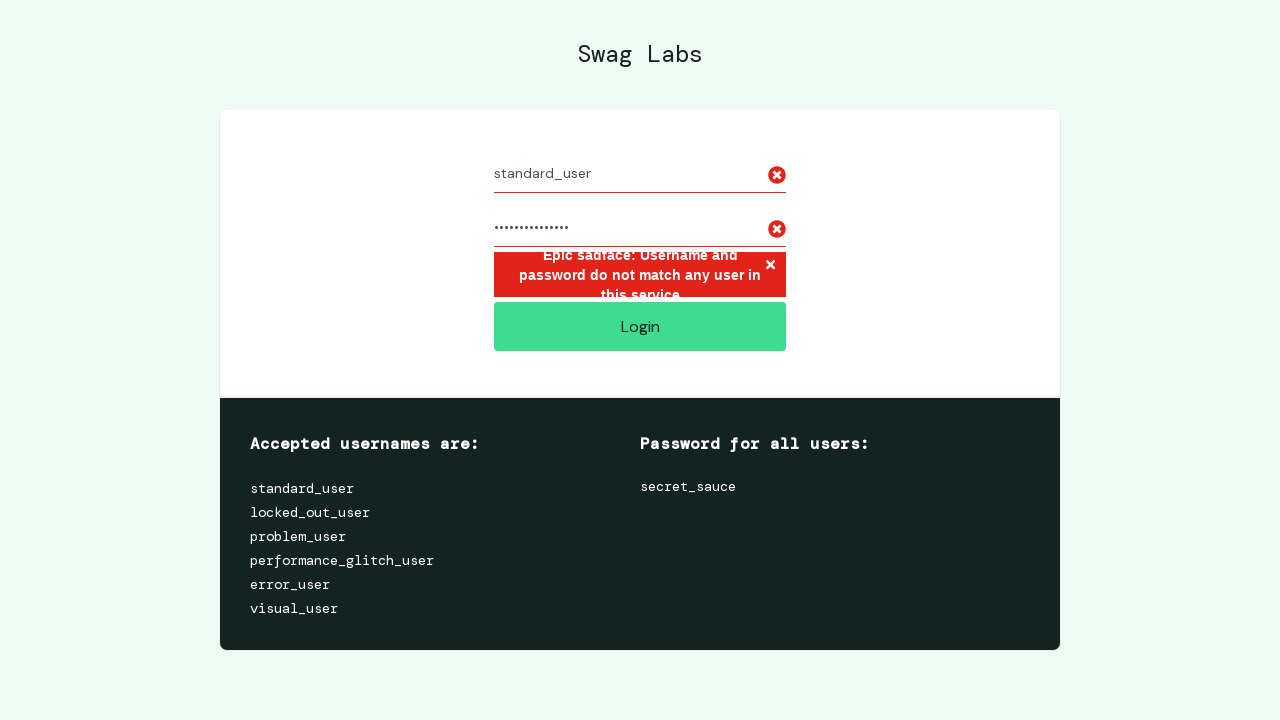